Tests an e-commerce site's shopping cart functionality by searching for products, adding them to cart, applying a promo code, and verifying price calculations

Starting URL: https://rahulshettyacademy.com/seleniumPractise/#/

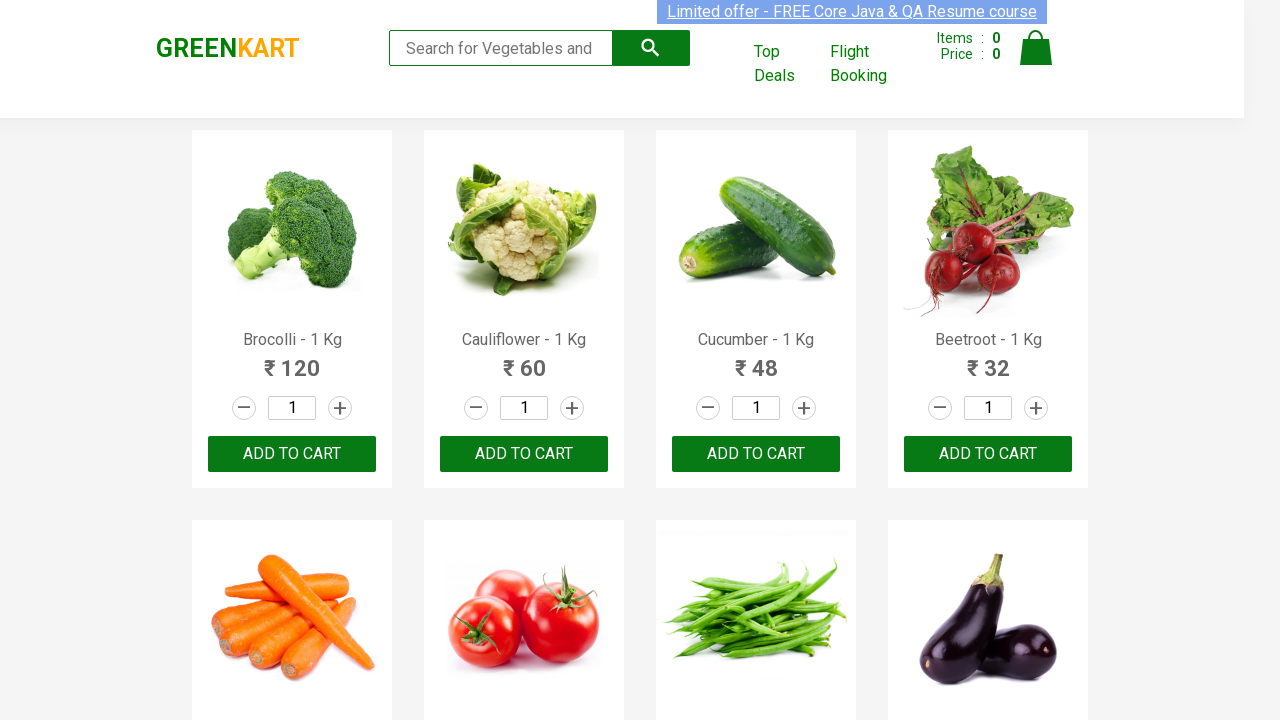

Filled search field with 'ber' to search for products on .search-keyword
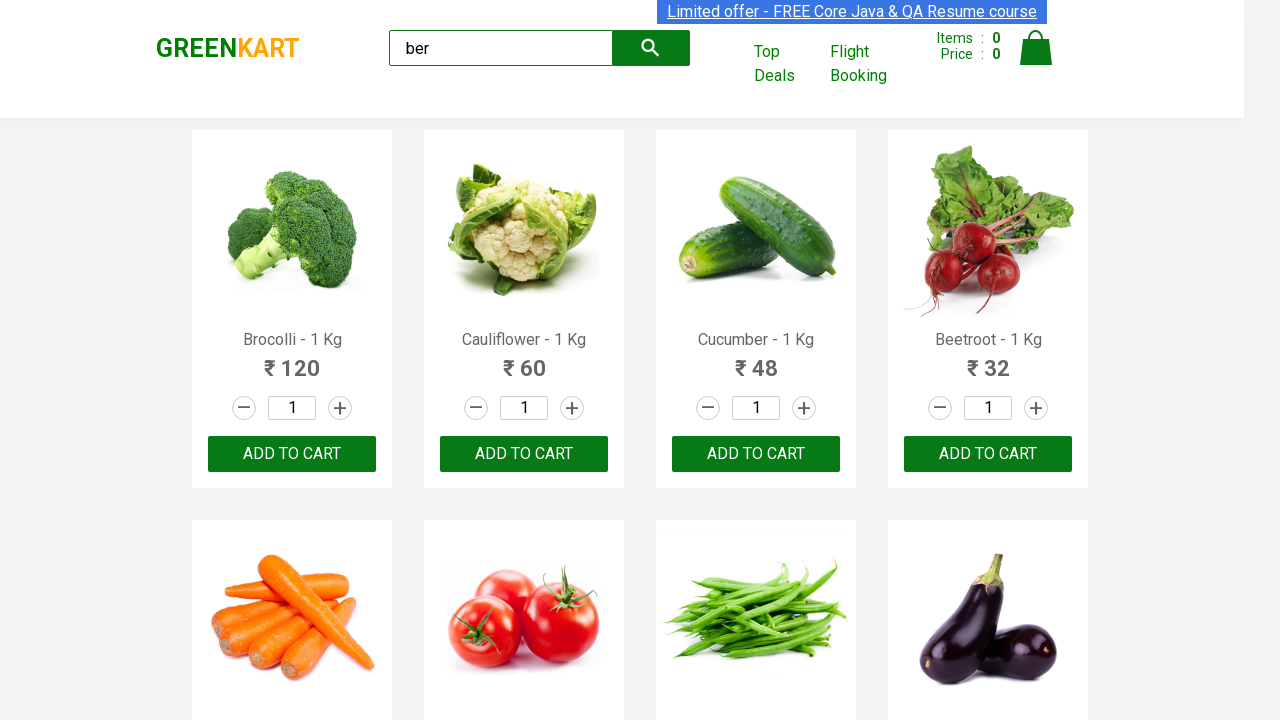

Products loaded after search
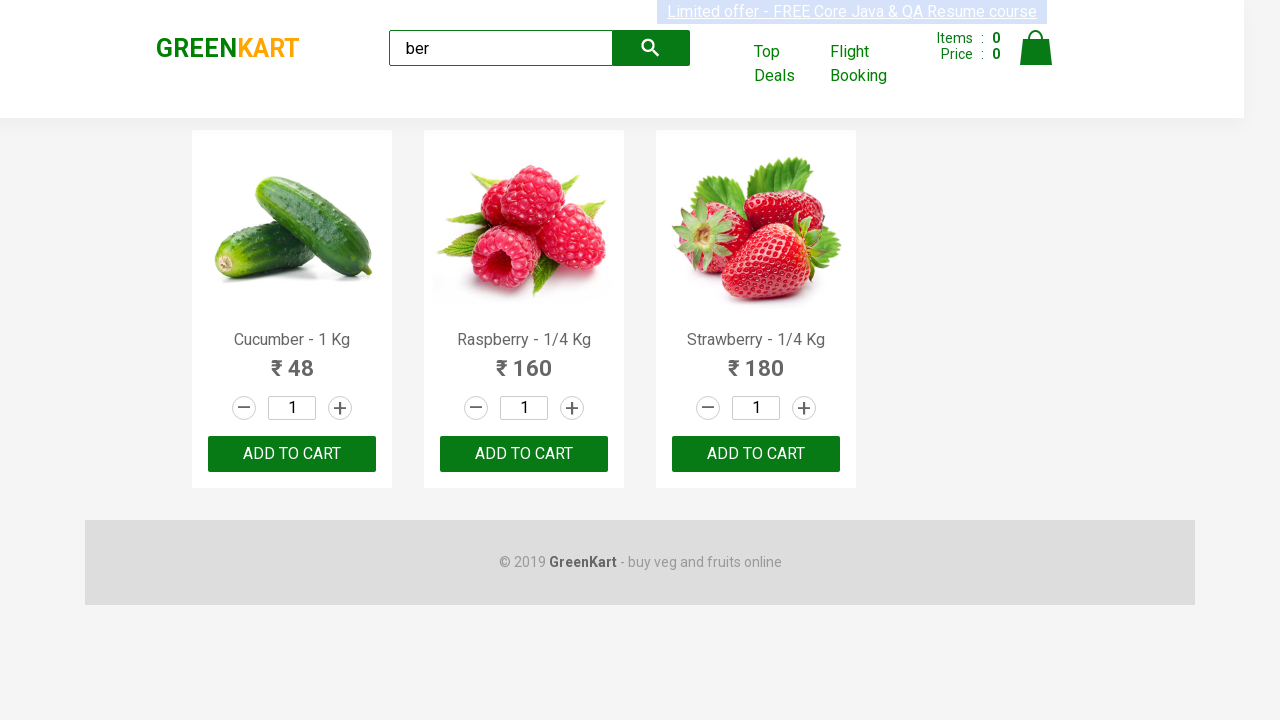

Retrieved all product elements from page
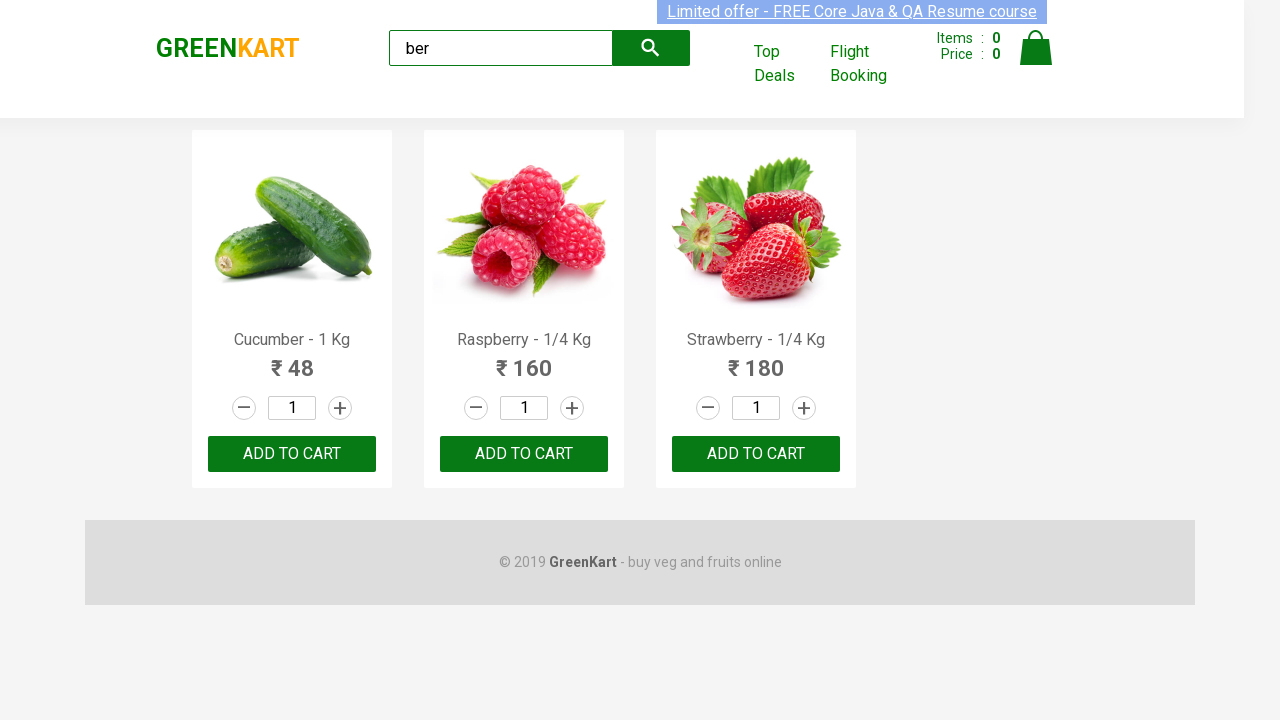

Retrieved product name: 'Cucumber - 1 Kg'
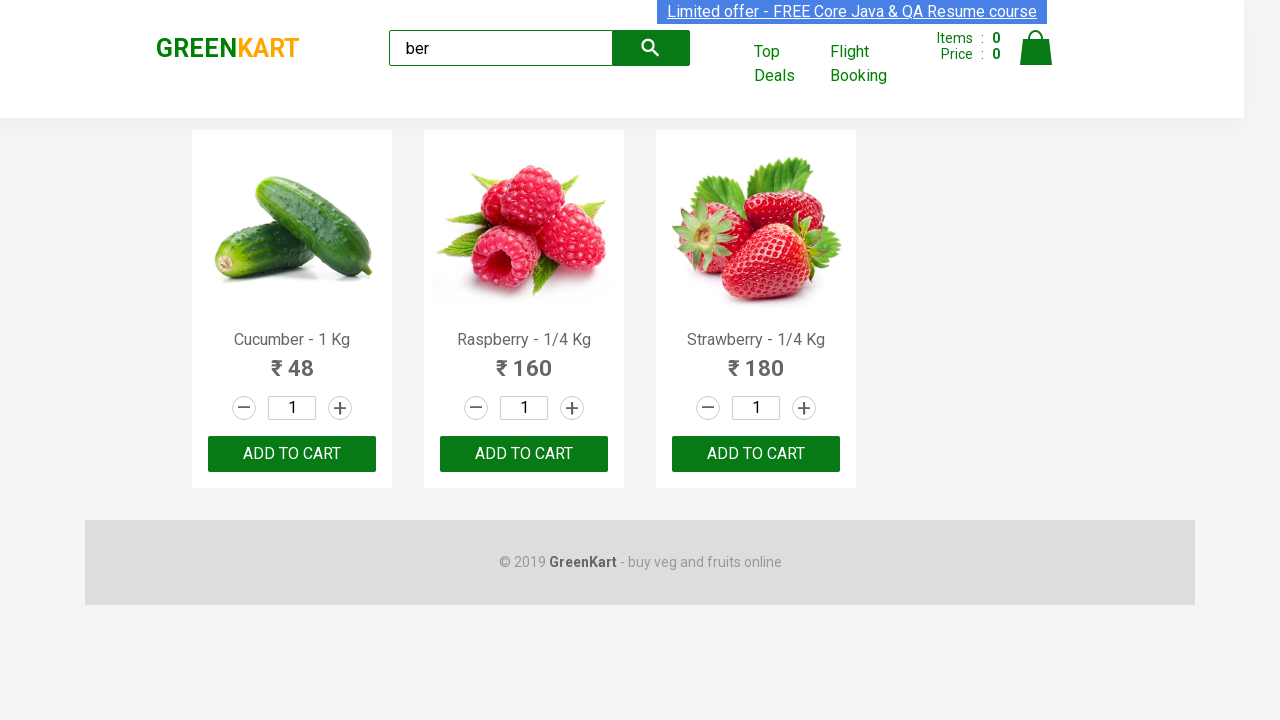

Added 'Cucumber - 1 Kg' to cart at (292, 454) on div[class='product'] >> nth=0 >> div>button
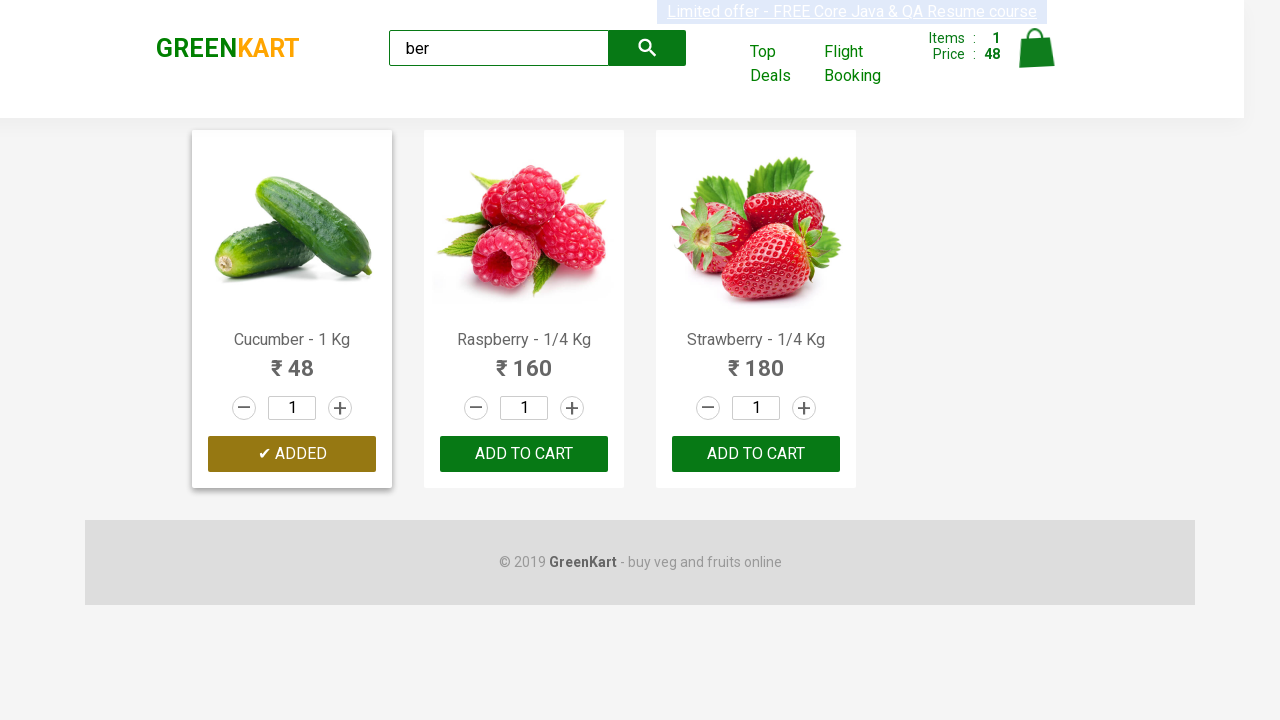

Retrieved product name: 'Raspberry - 1/4 Kg'
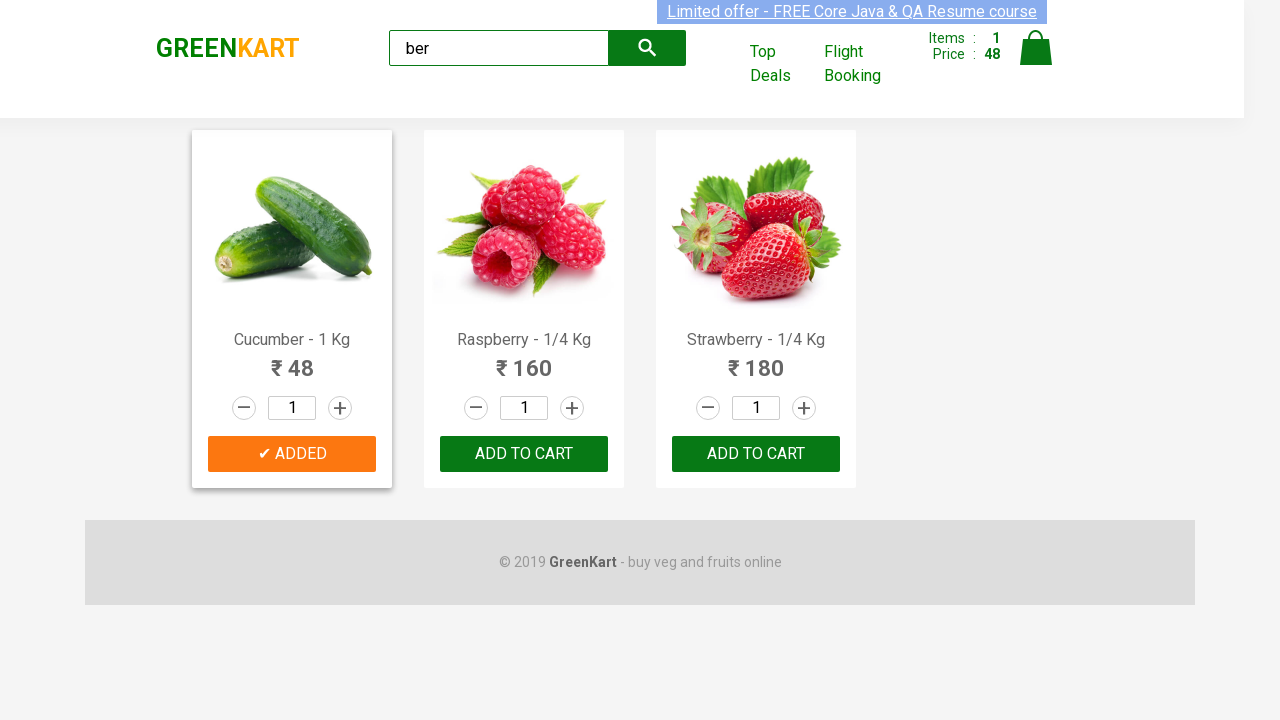

Added 'Raspberry - 1/4 Kg' to cart at (524, 454) on div[class='product'] >> nth=1 >> div>button
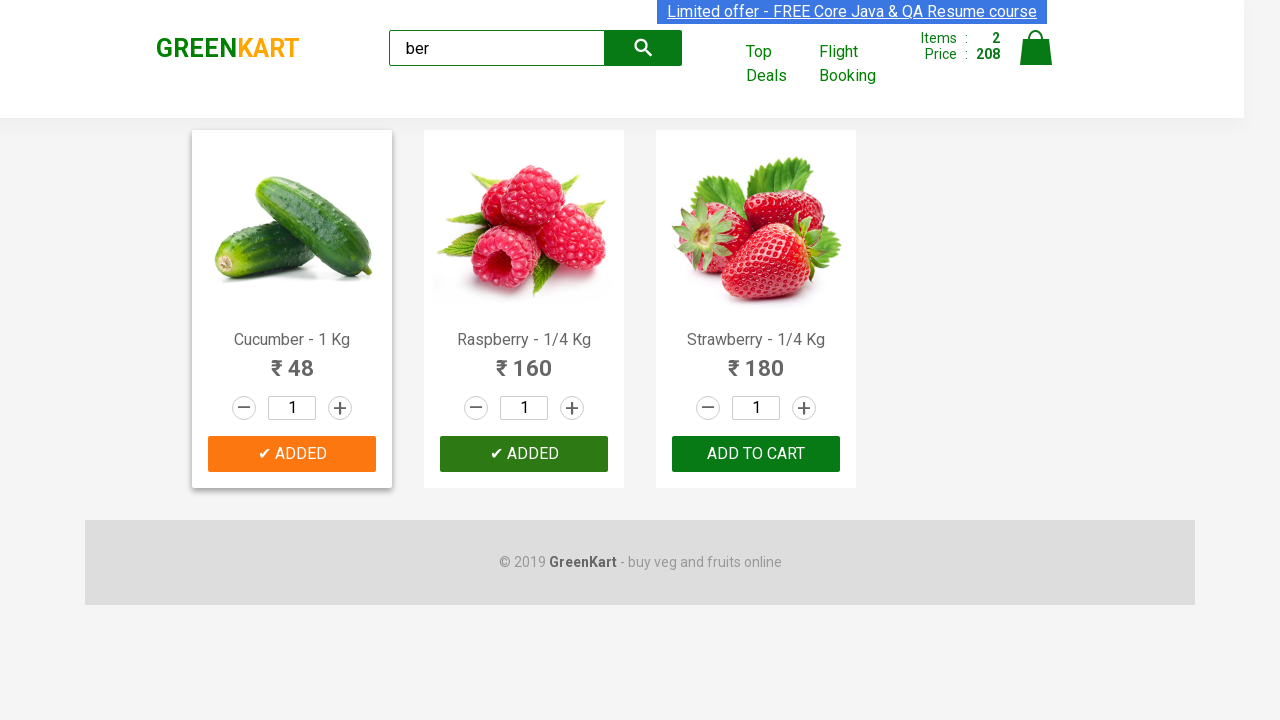

Retrieved product name: 'Strawberry - 1/4 Kg'
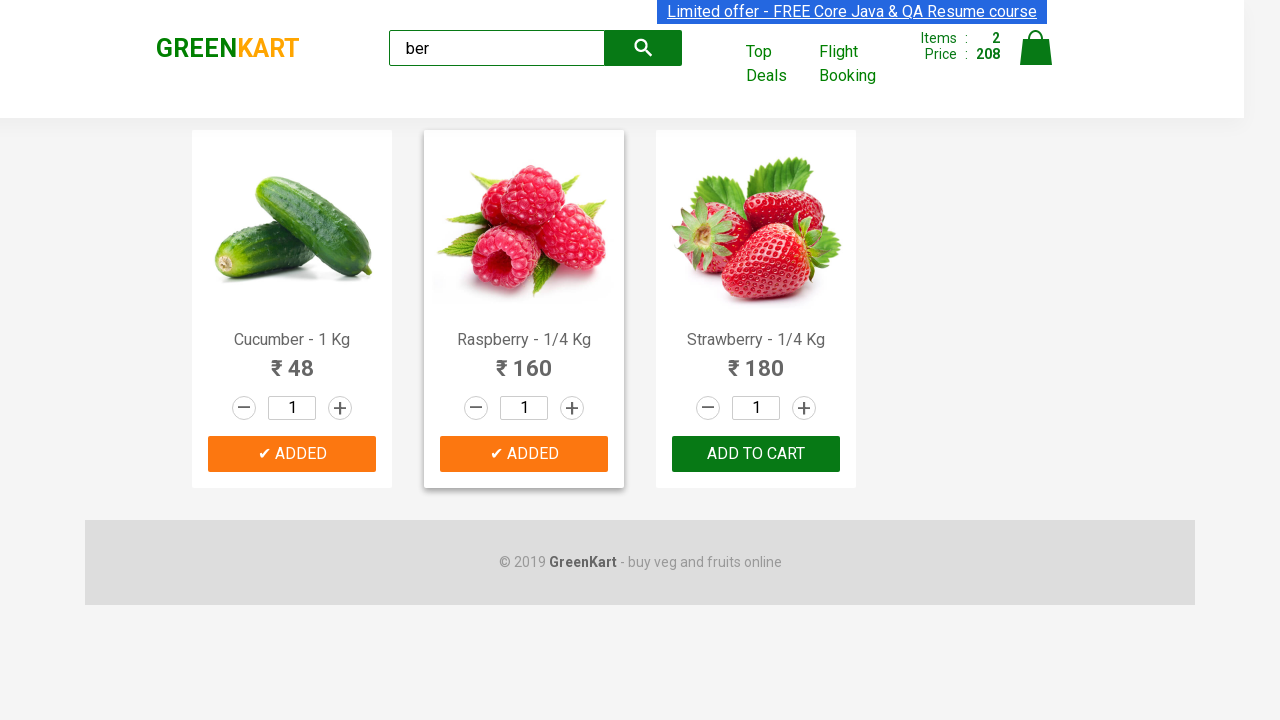

Added 'Strawberry - 1/4 Kg' to cart at (756, 454) on div[class='product'] >> nth=2 >> div>button
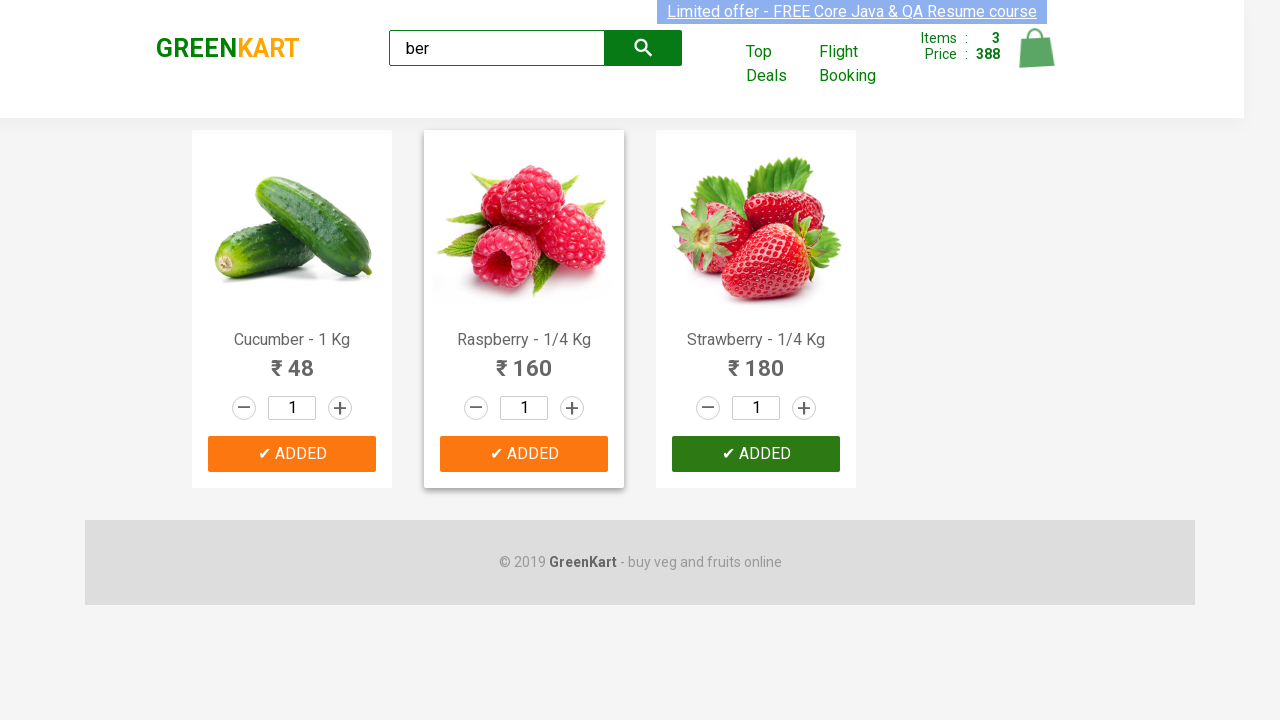

Clicked cart icon to view shopping cart at (1036, 59) on .cart-icon
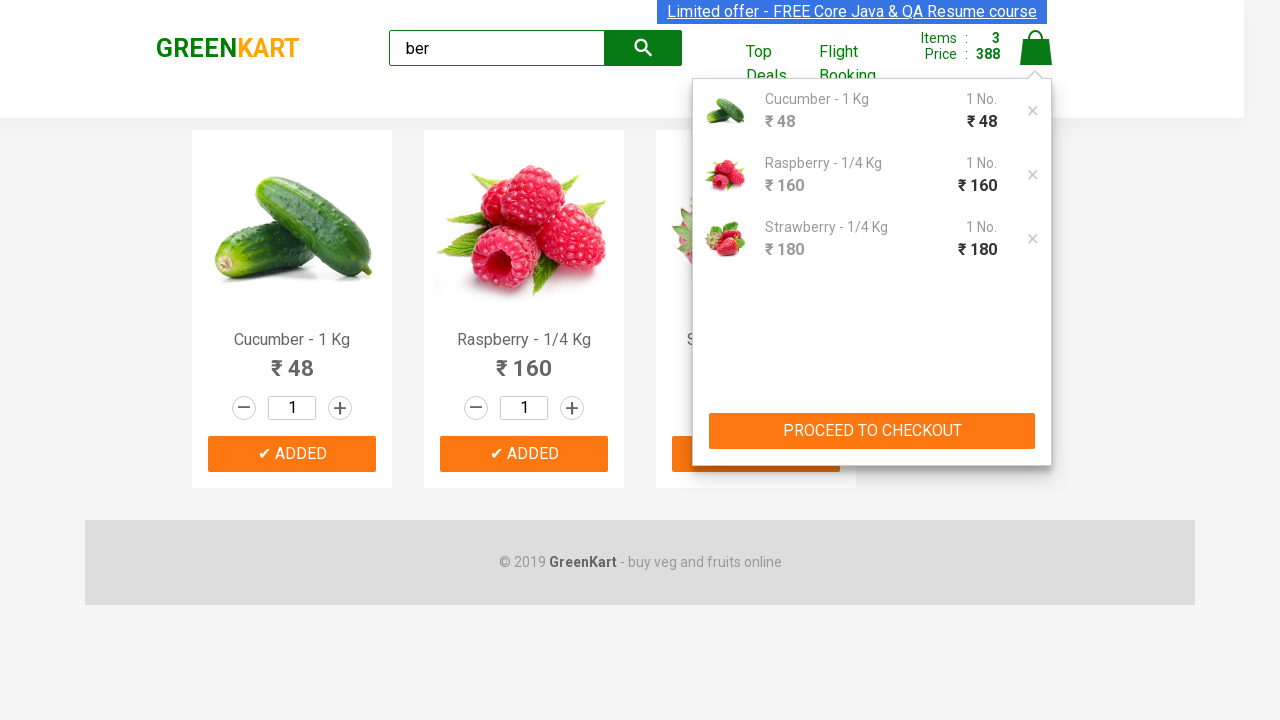

Clicked PROCEED TO CHECKOUT button at (872, 431) on xpath=//button[text()='PROCEED TO CHECKOUT']
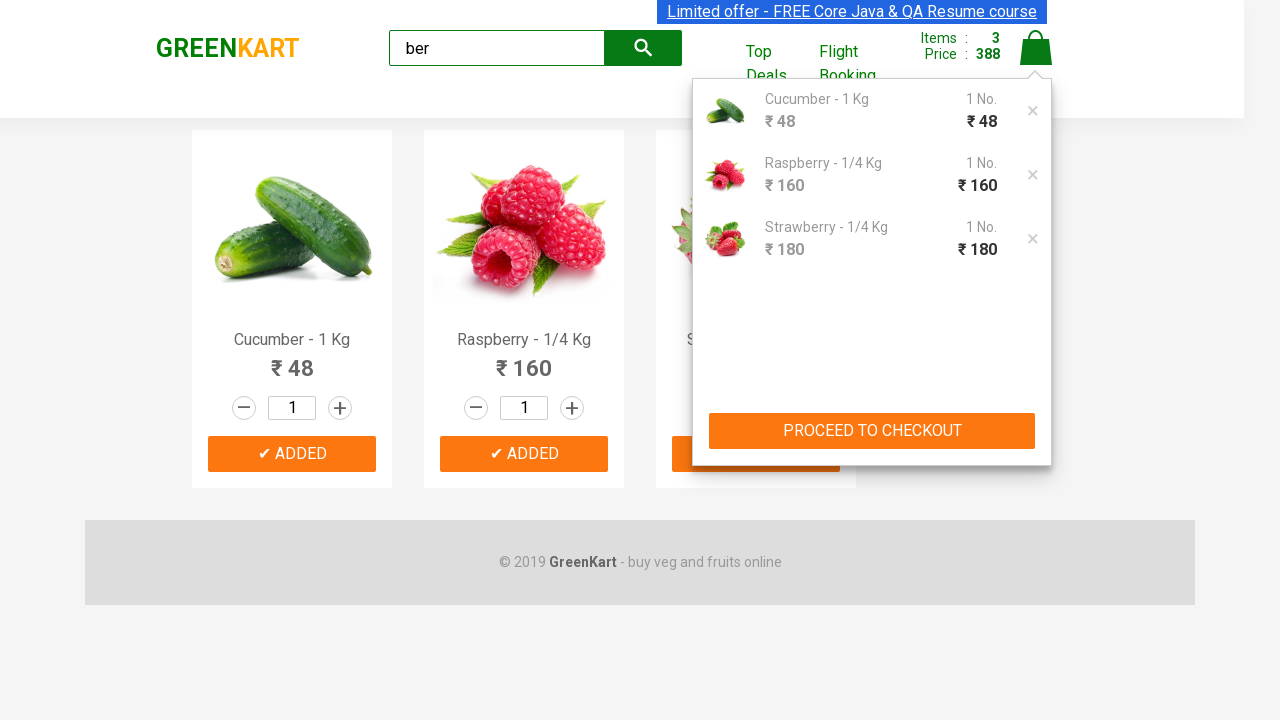

Checkout page loaded with order summary
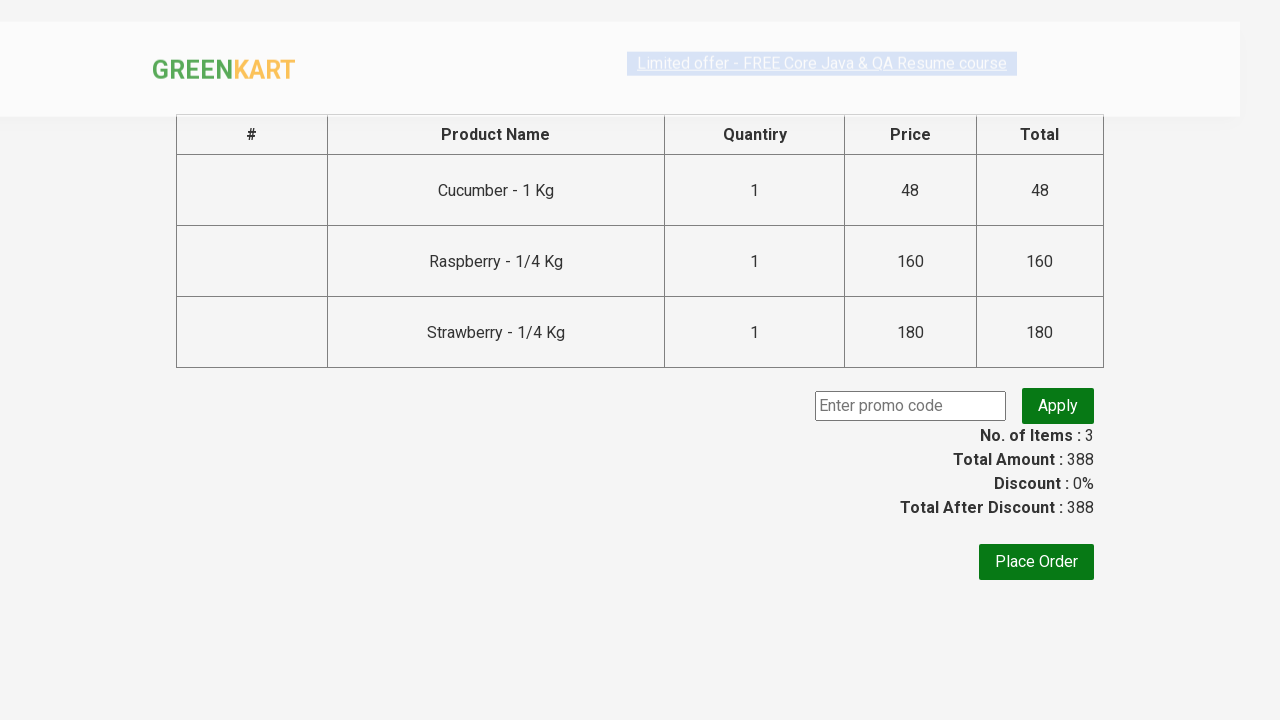

Entered promo code 'rahulshettyacademy' on .promoCode
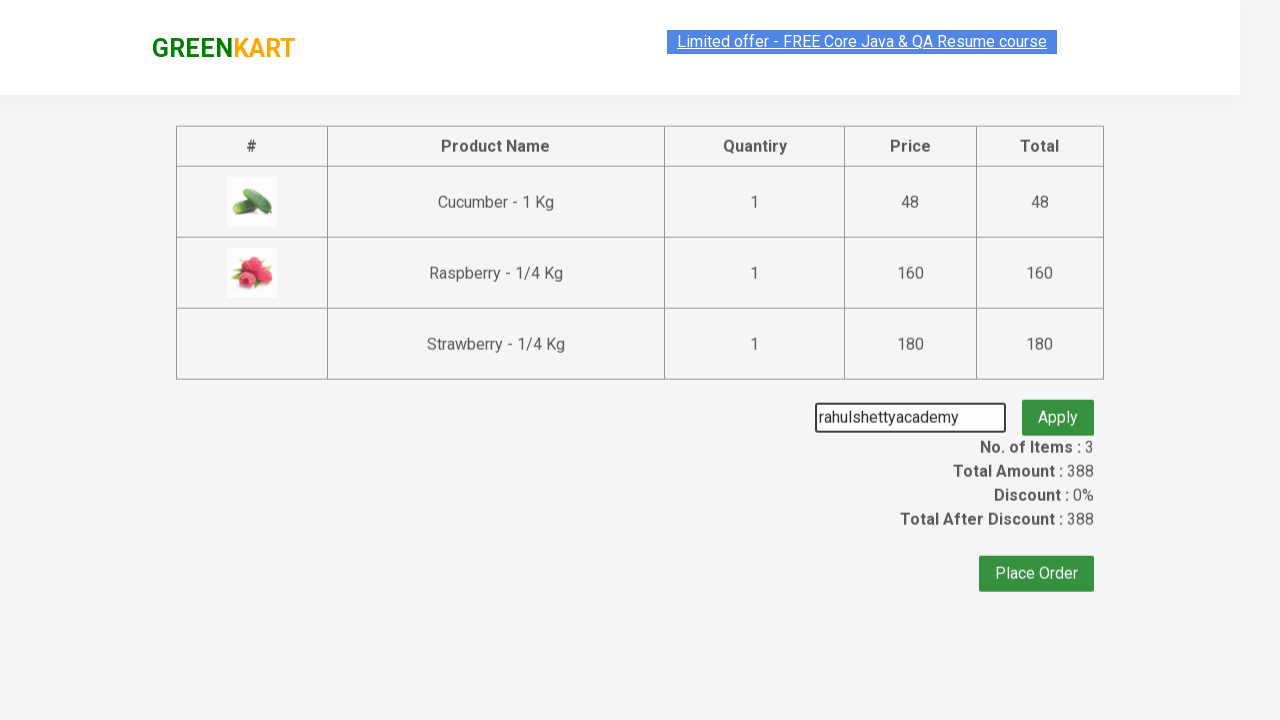

Clicked button to apply promo code at (1058, 406) on .promoBtn
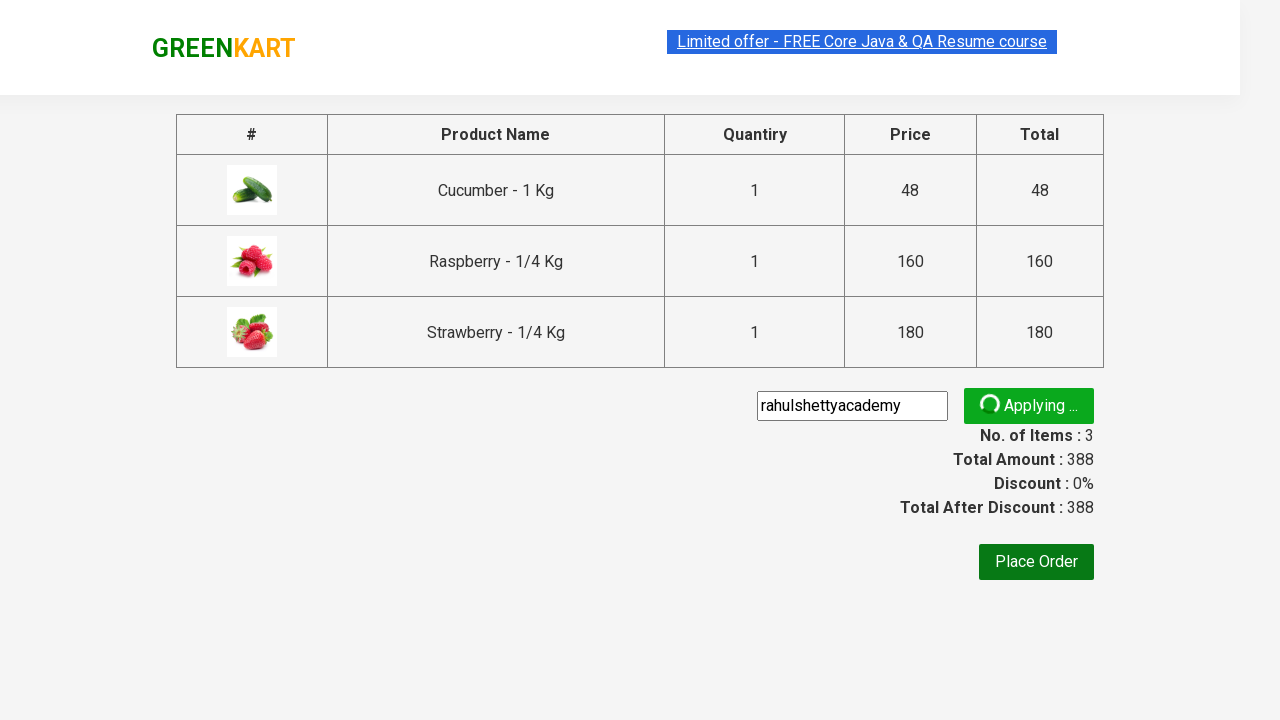

Promo code applied and confirmed - price calculations verified
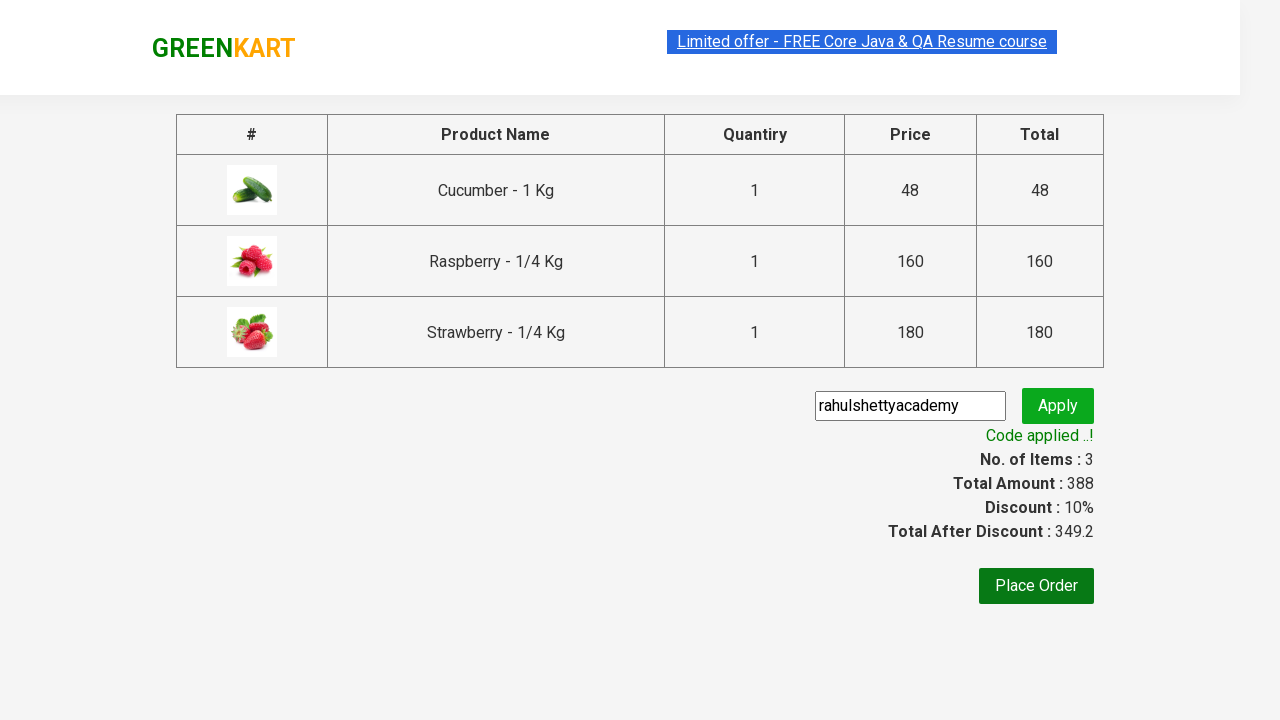

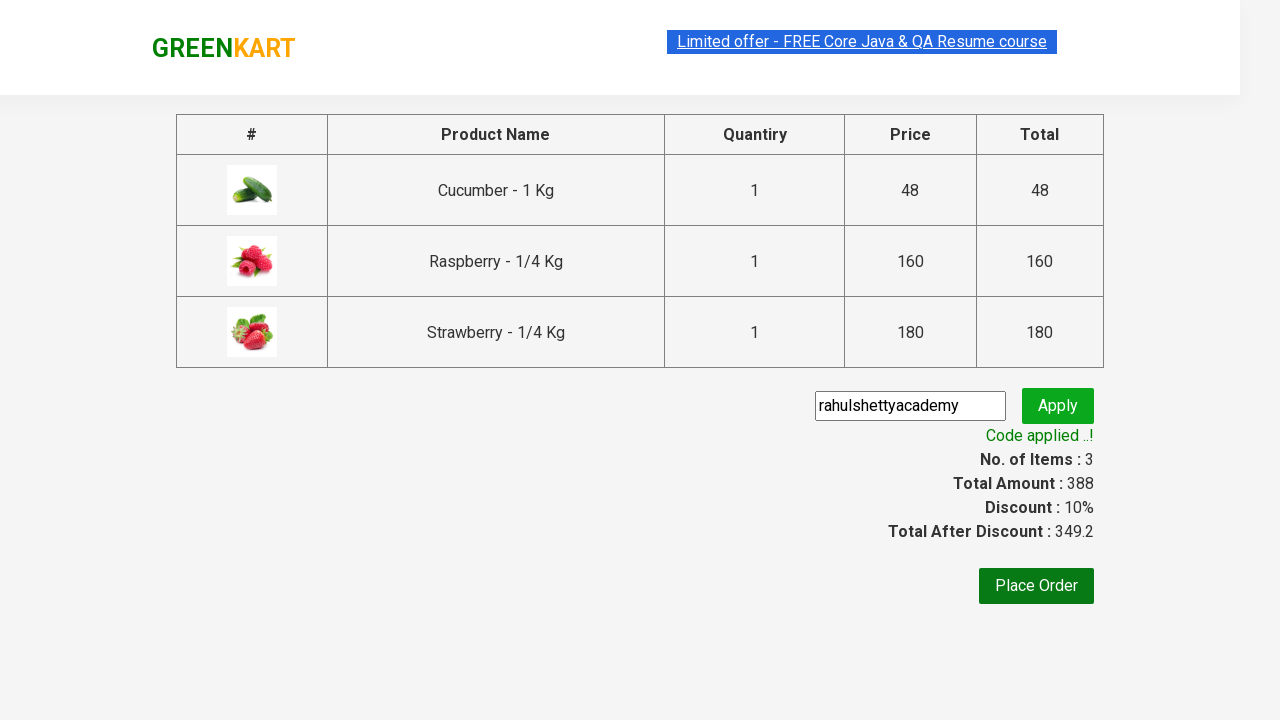